Tests browser alert handling by clicking a button that triggers an alert dialog and then accepting/dismissing the alert

Starting URL: https://formy-project.herokuapp.com/switch-window

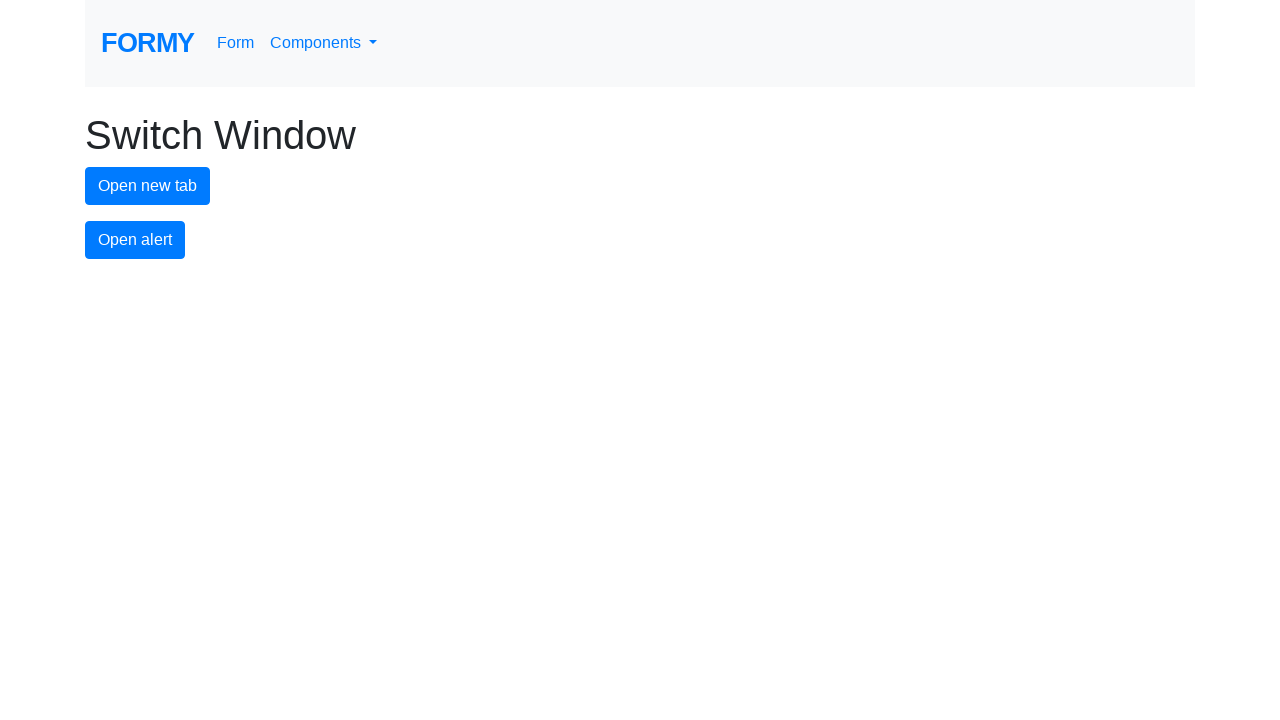

Clicked alert button to trigger alert dialog at (135, 240) on #alert-button
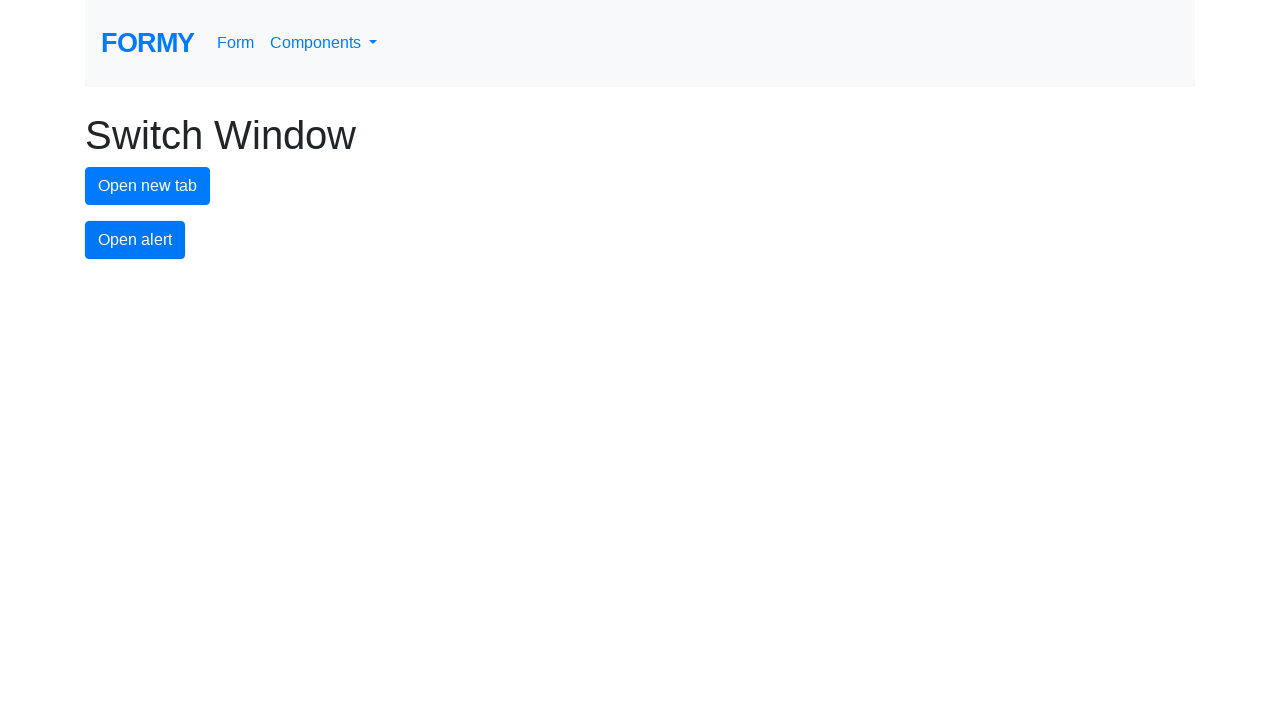

Set up dialog handler to accept alerts
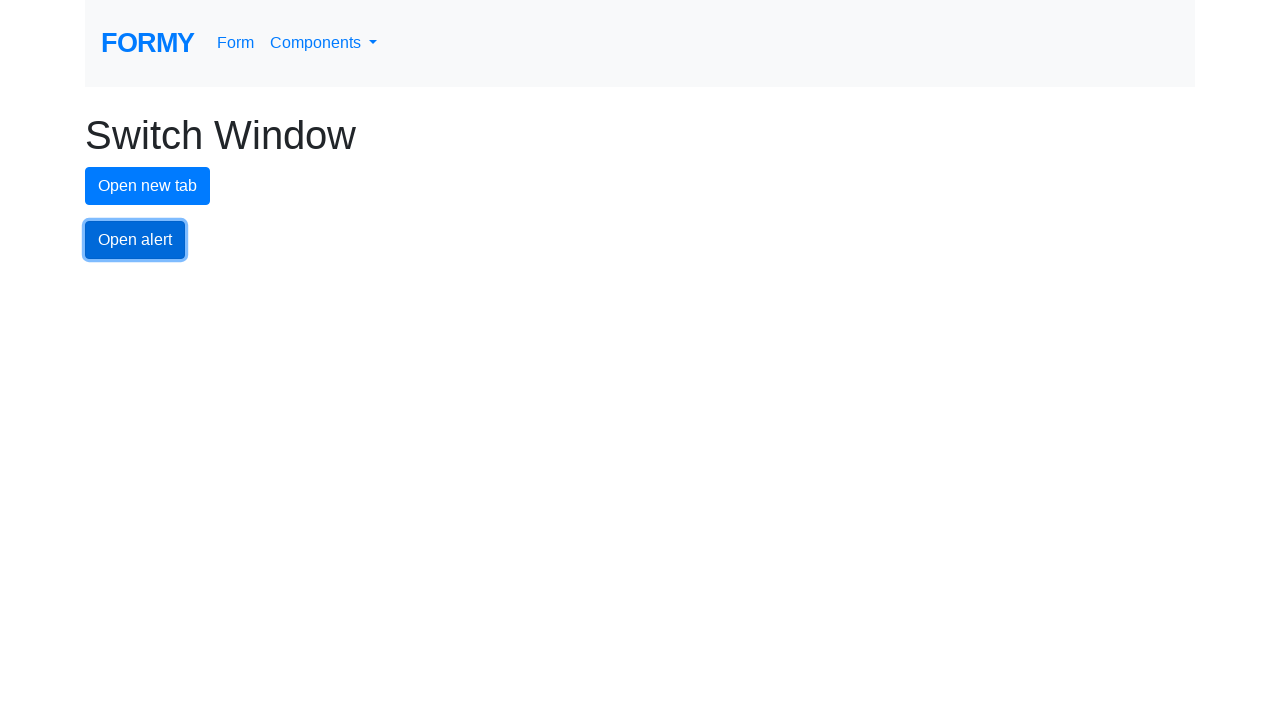

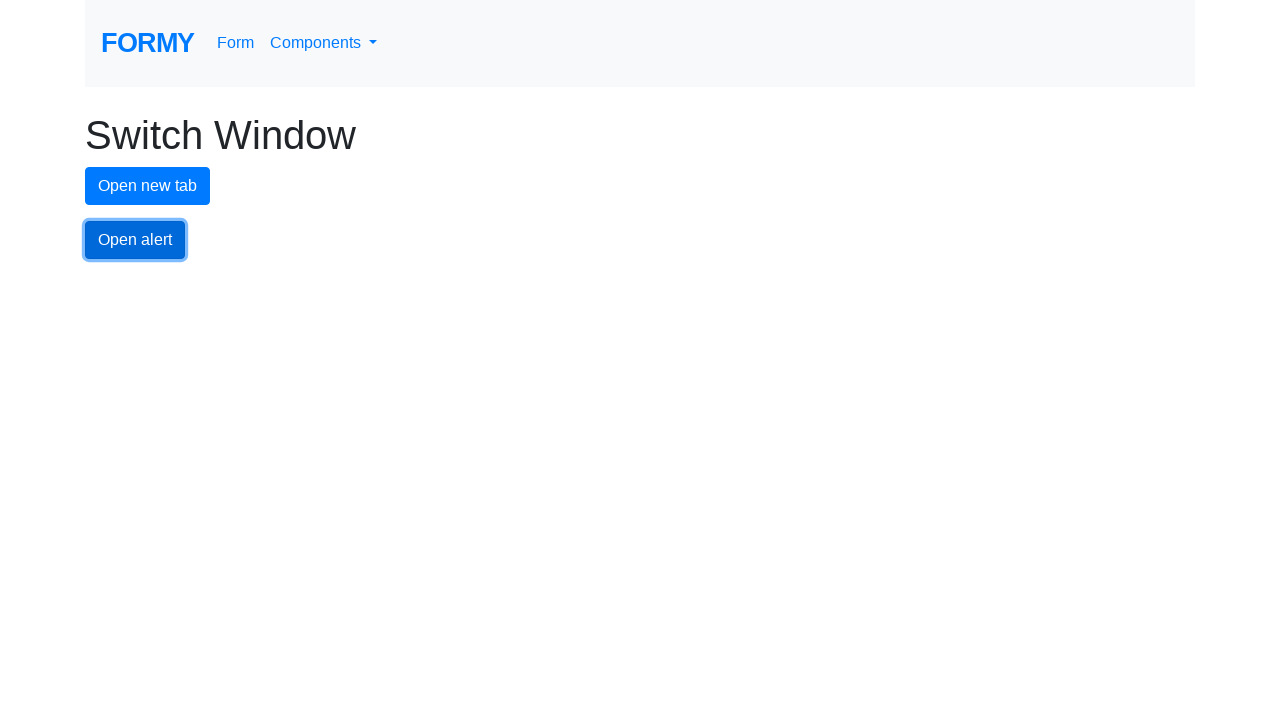